Tests scrollbar handling by scrolling to reveal a hidden button

Starting URL: http://uitestingplayground.com/

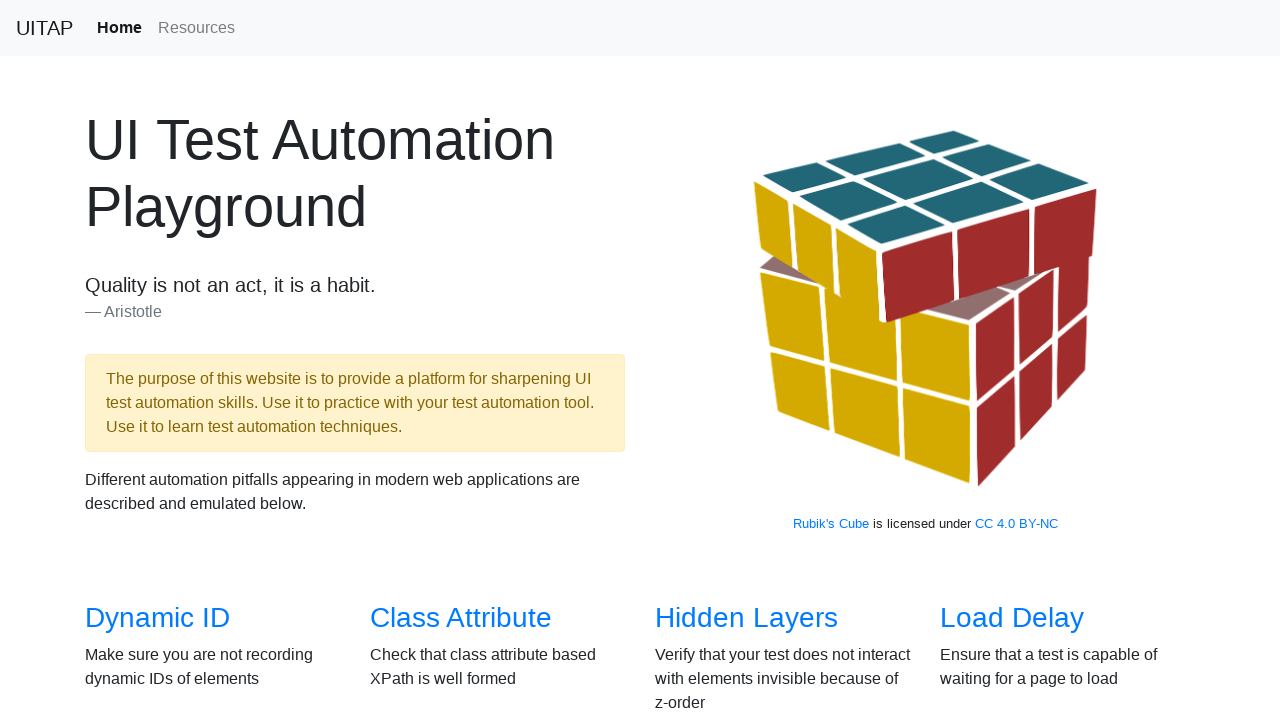

Clicked on Scrollbars link at (148, 361) on internal:role=link[name="Scrollbars"i]
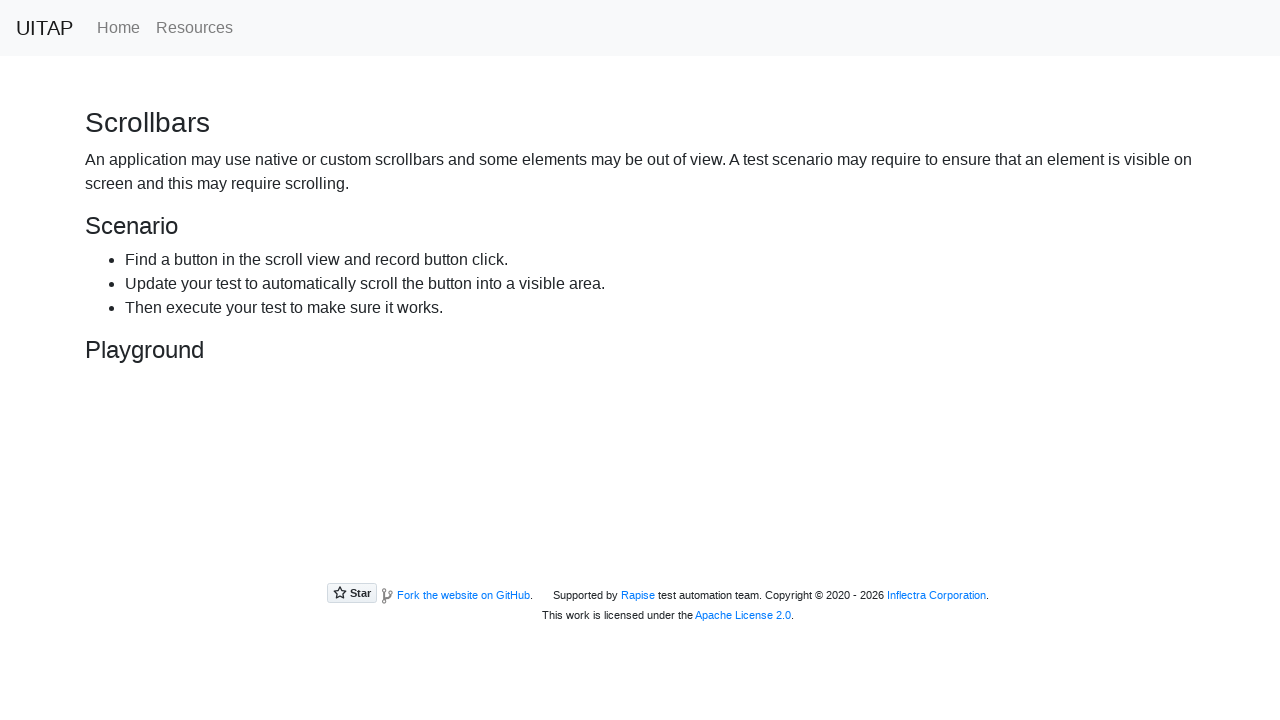

Located the hidden button element
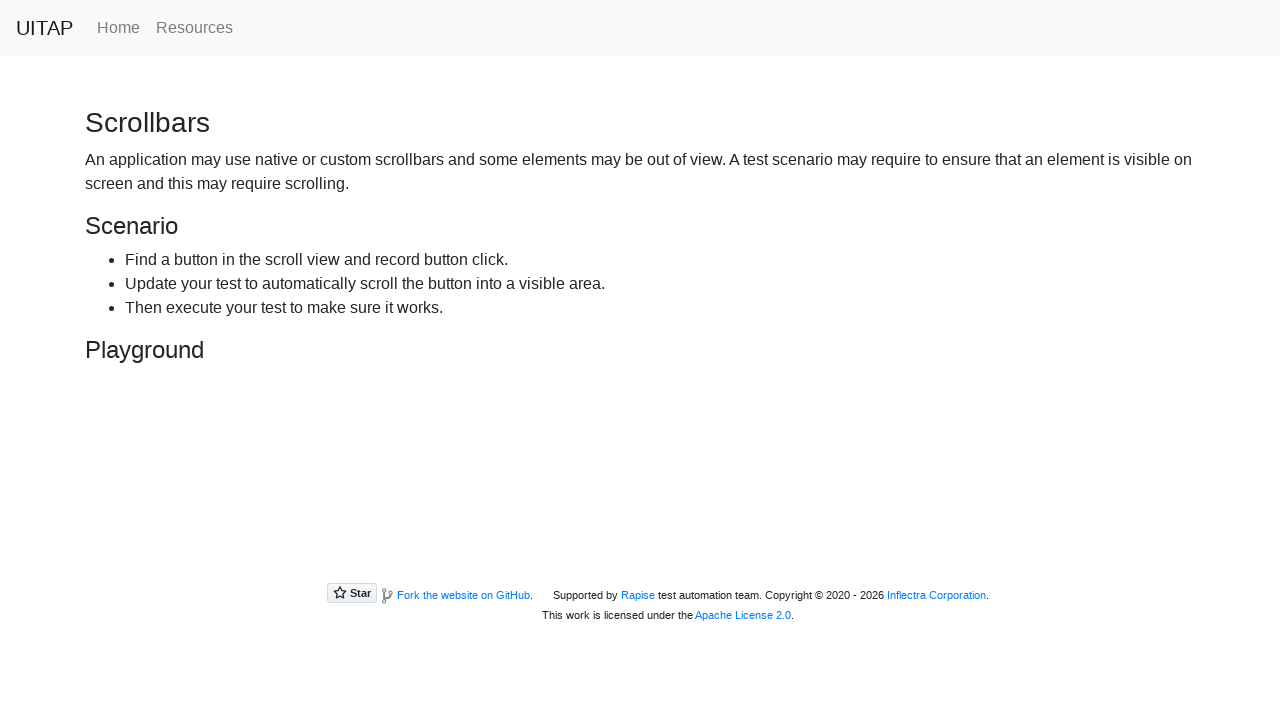

Scrolled to reveal the hidden button
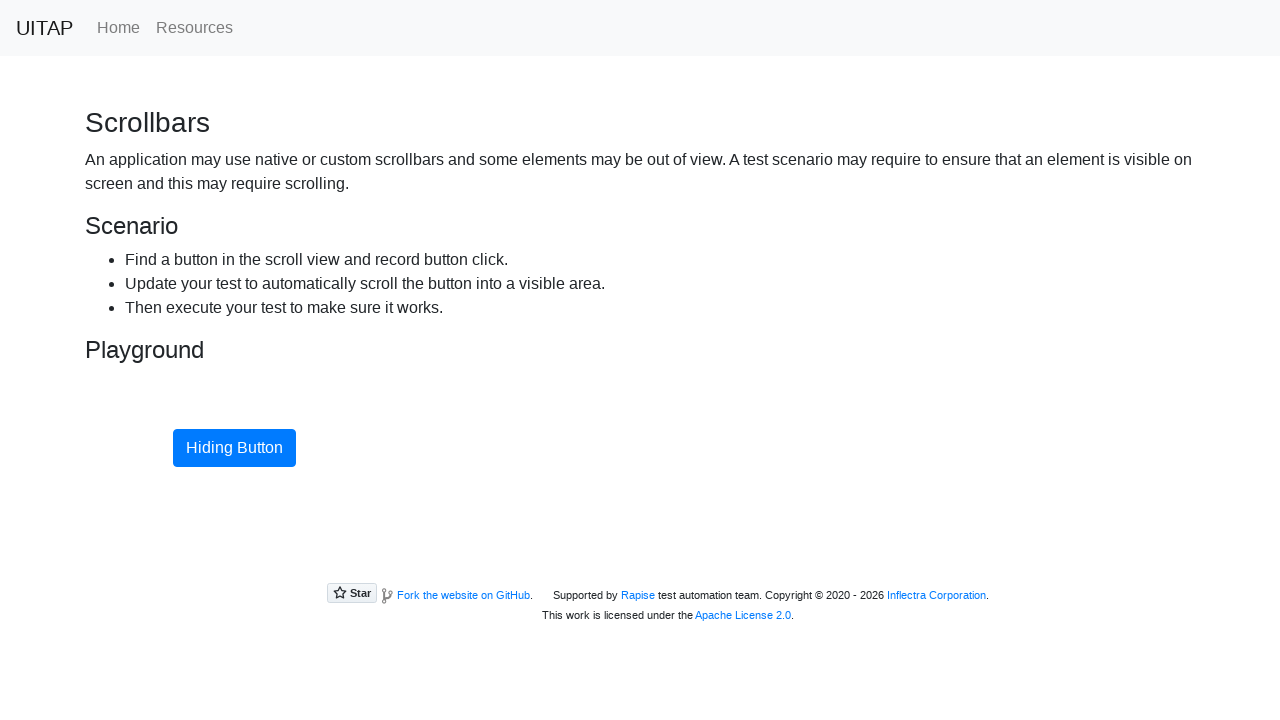

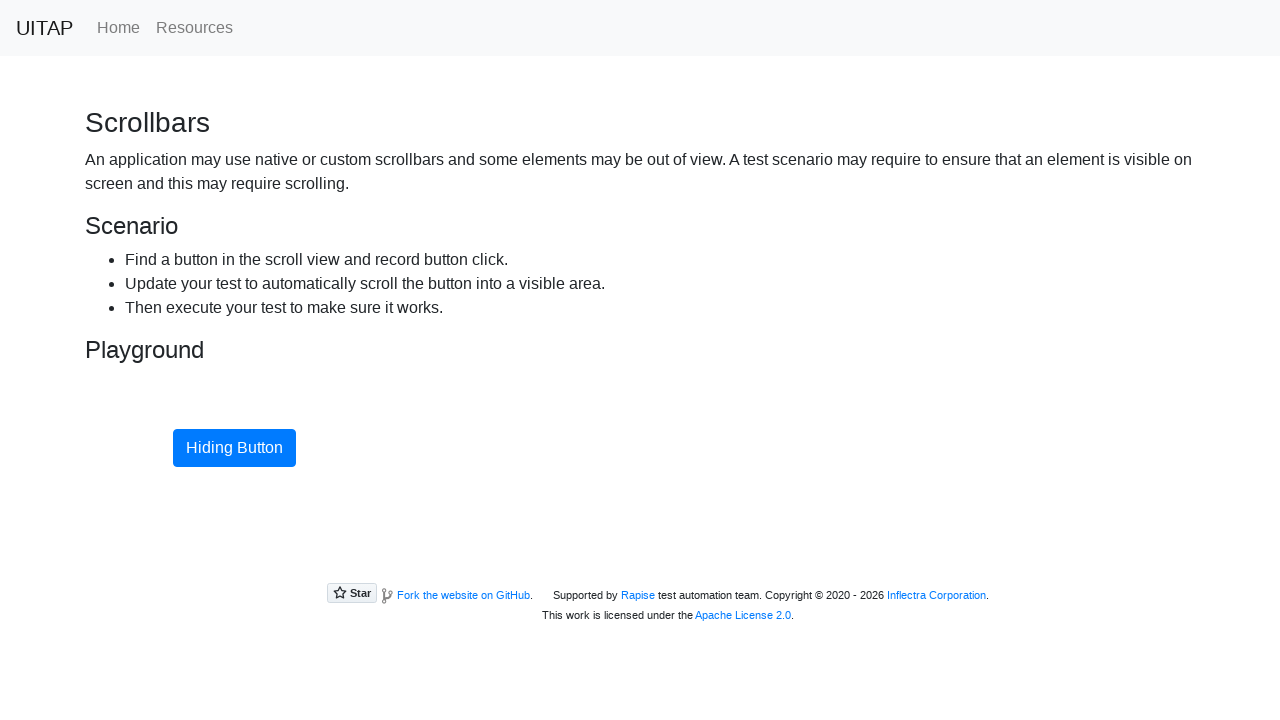